Tests typing text into search box and then clearing it

Starting URL: https://duckduckgo.com/

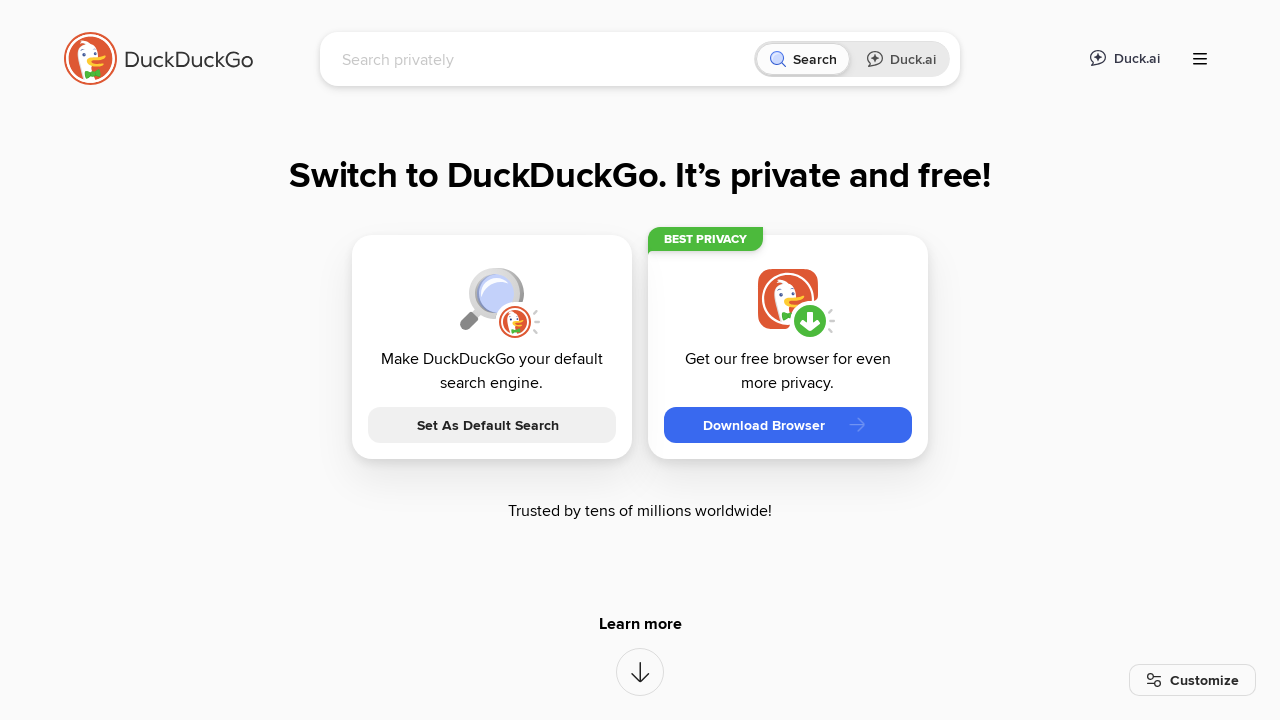

Located search box element
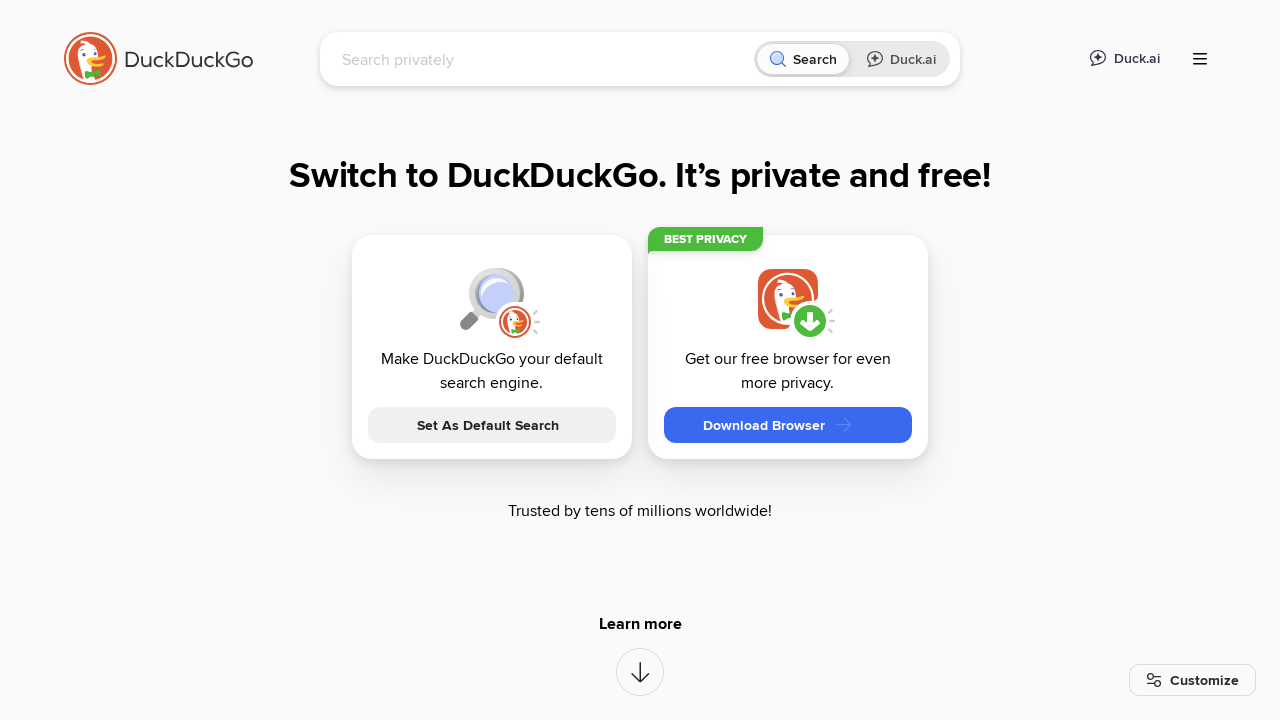

Typed 'Test Clear' into search box on #searchbox_input
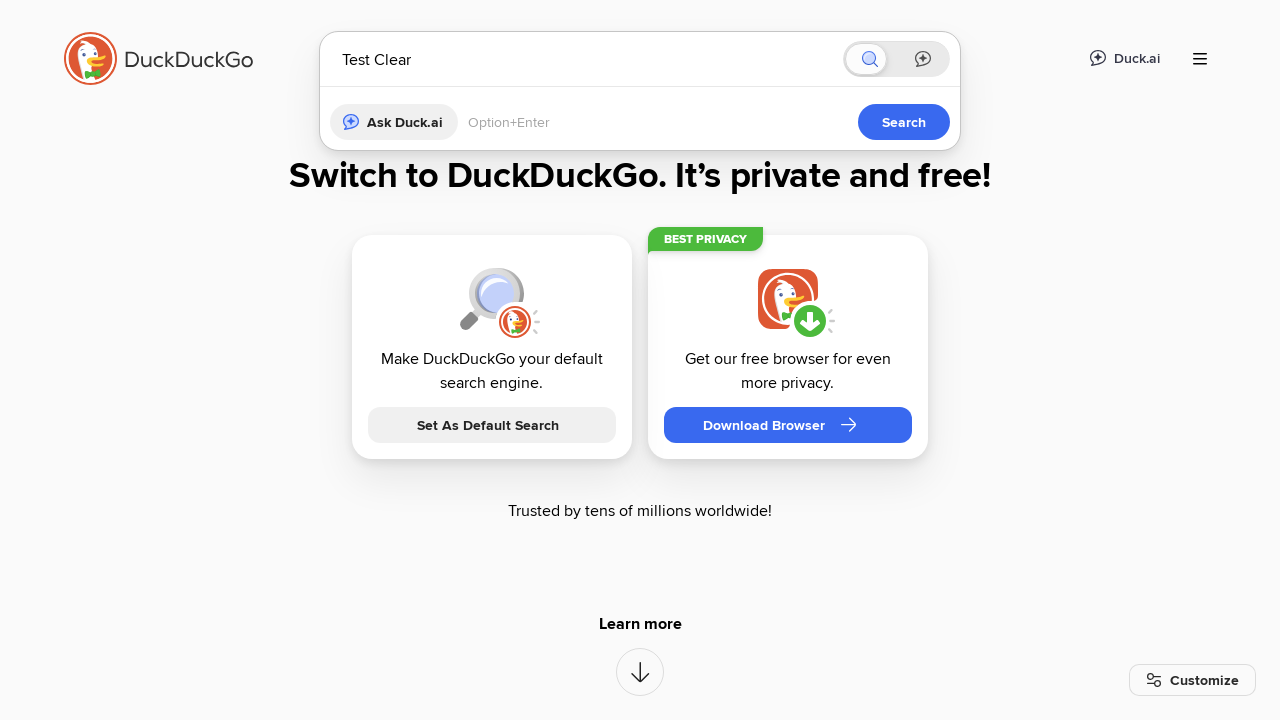

Cleared search box on #searchbox_input
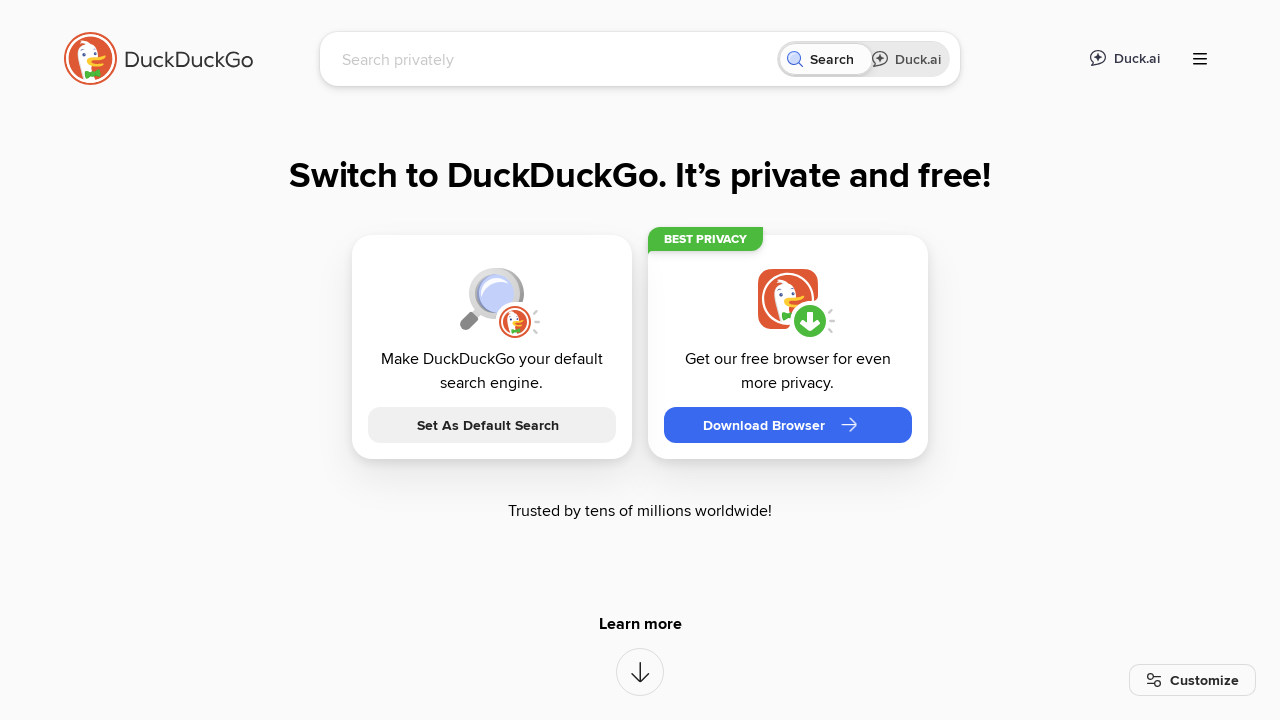

Verified search box is empty
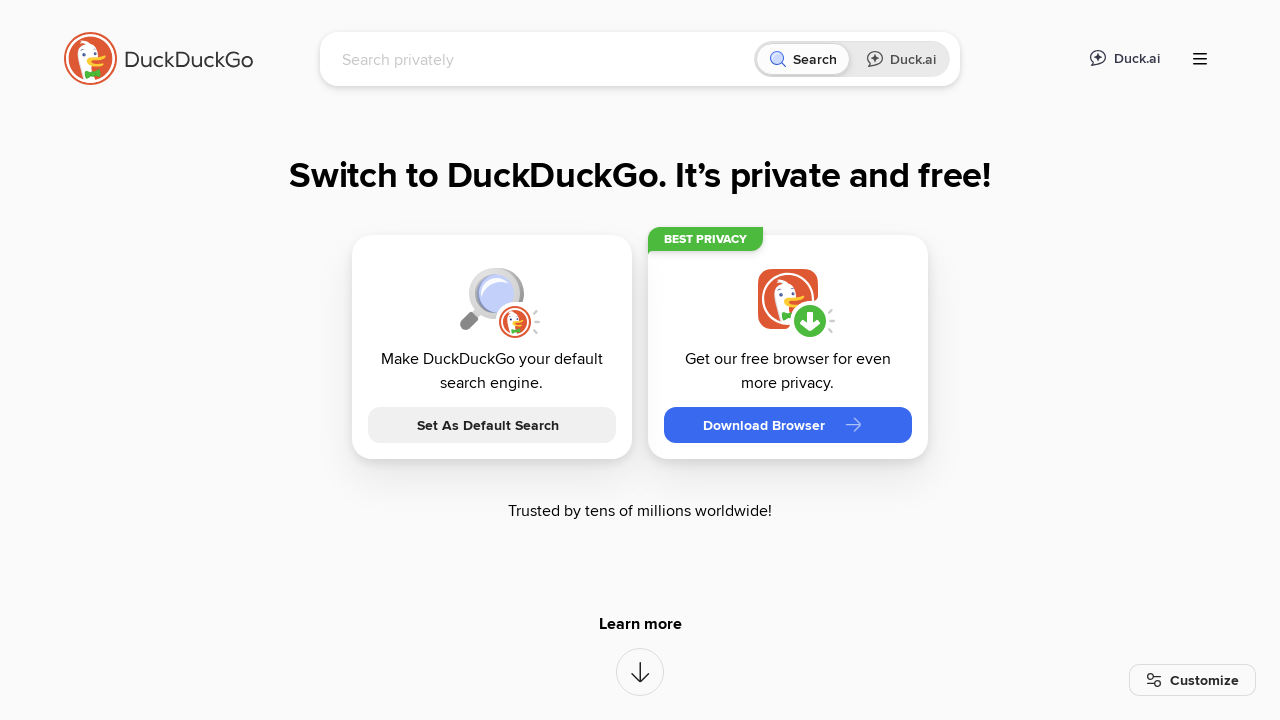

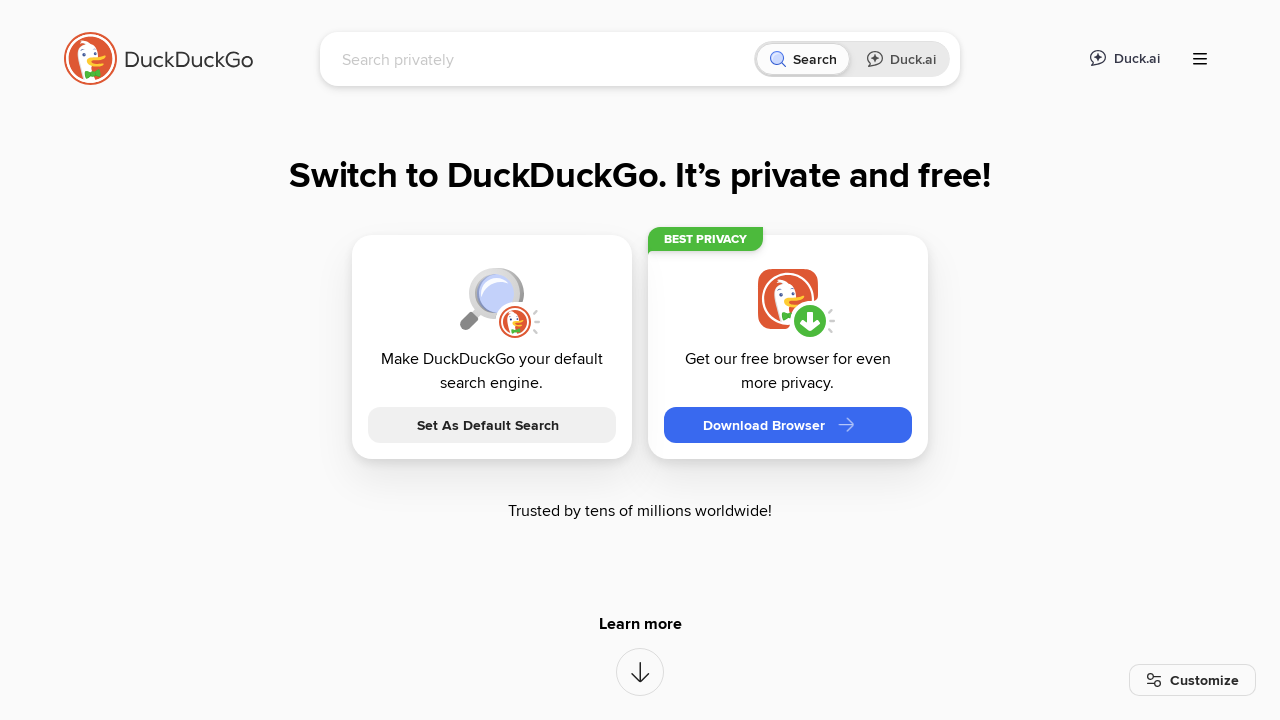